Tests dynamic content loading by clicking a Start button and waiting for "Hello World!" text to become visible (using helper method)

Starting URL: https://the-internet.herokuapp.com/dynamic_loading/1

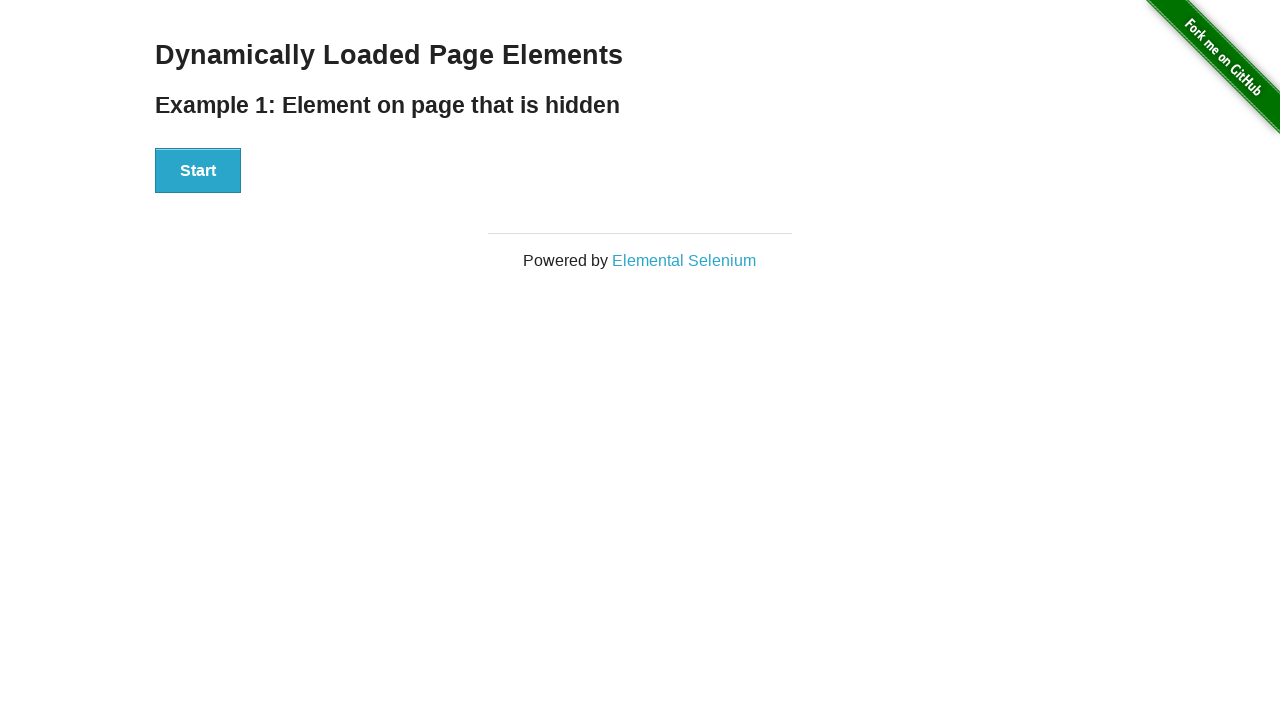

Clicked the Start button to initiate dynamic content loading at (198, 171) on xpath=//button
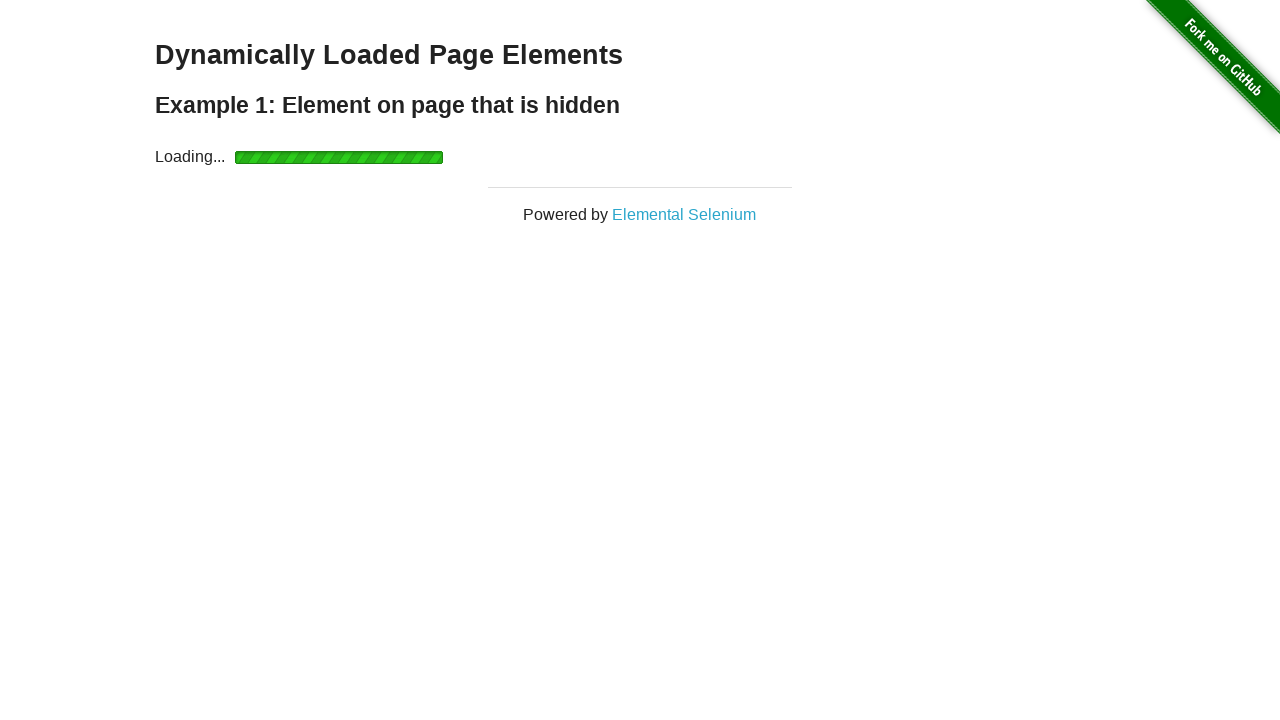

Waited for 'Hello World!' text to become visible
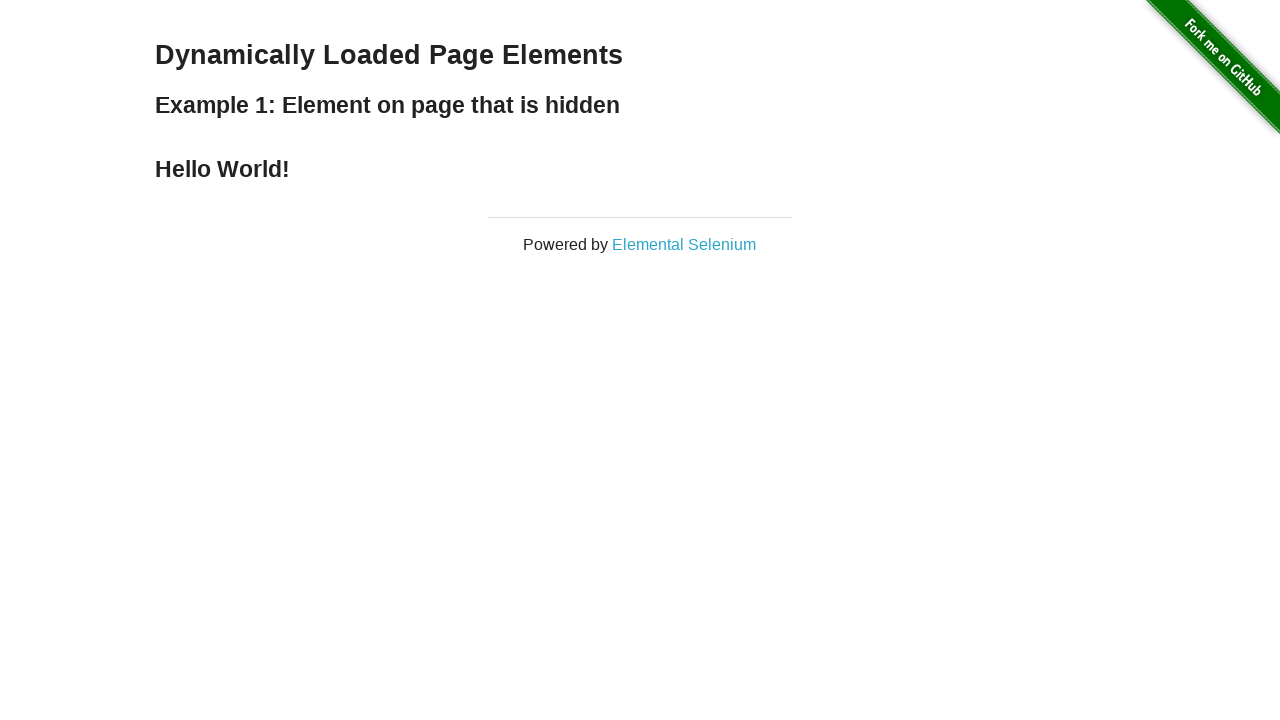

Located the Hello World element
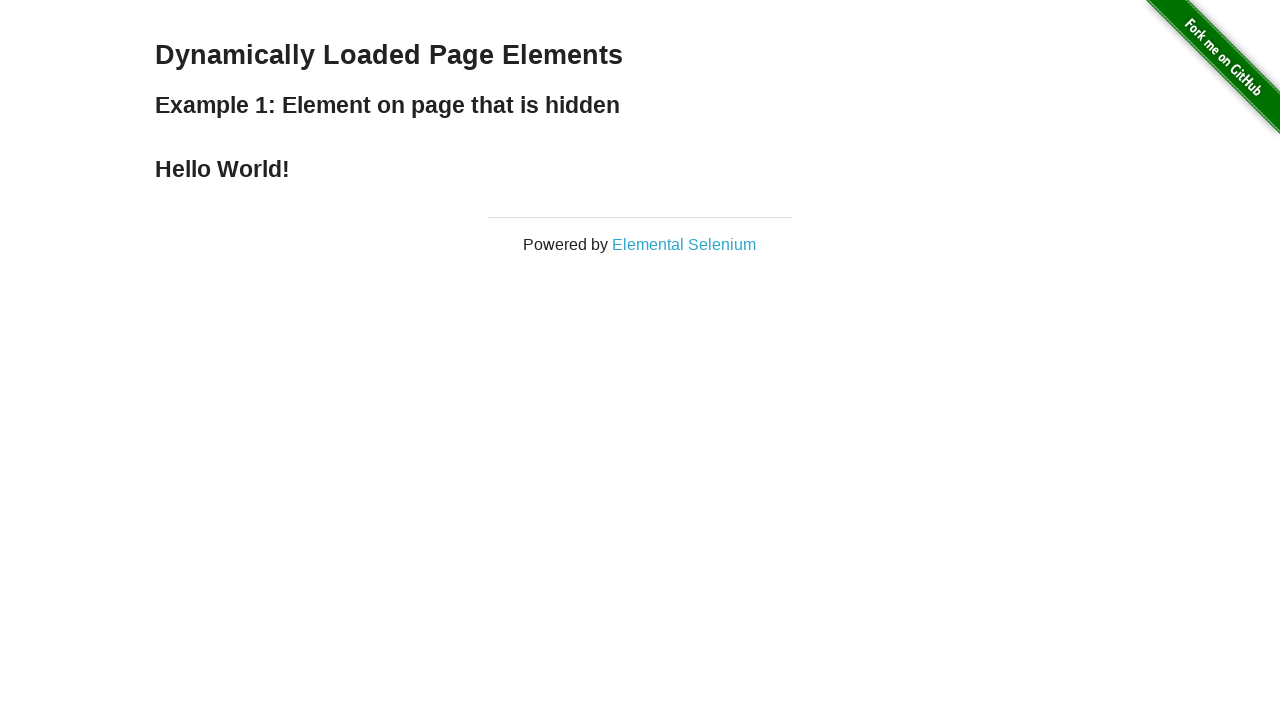

Verified that the element contains the correct text 'Hello World!'
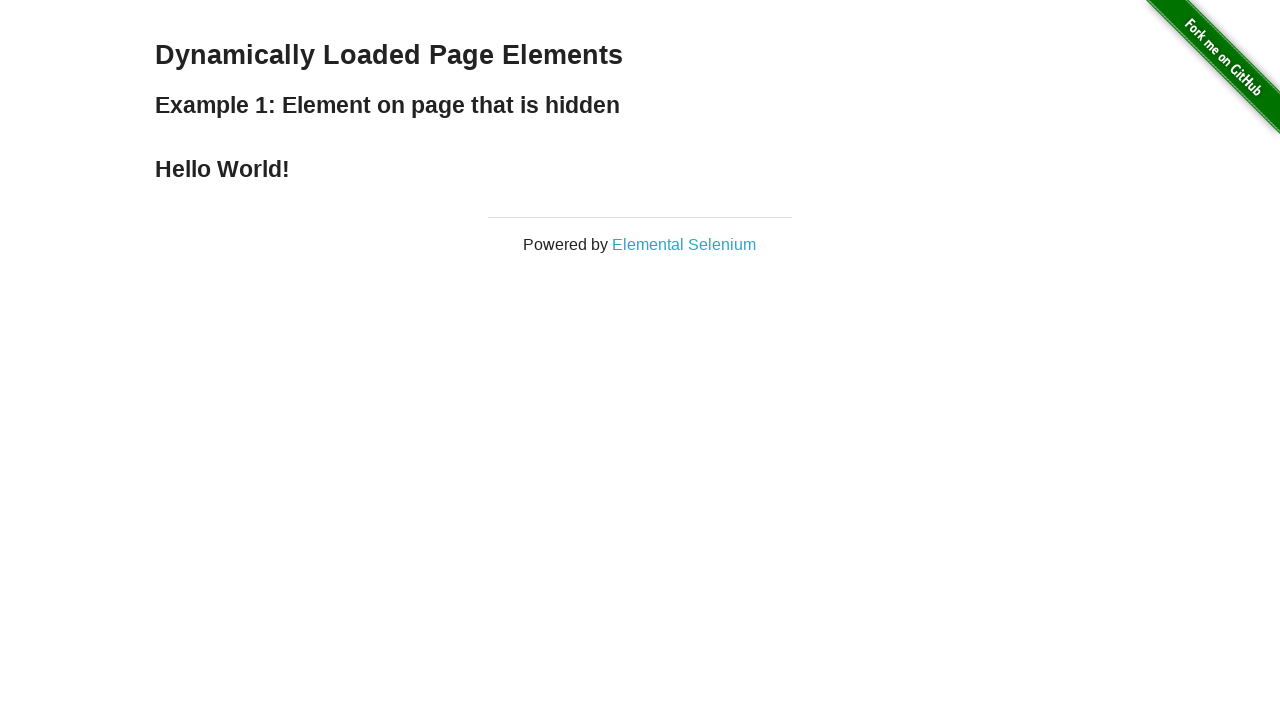

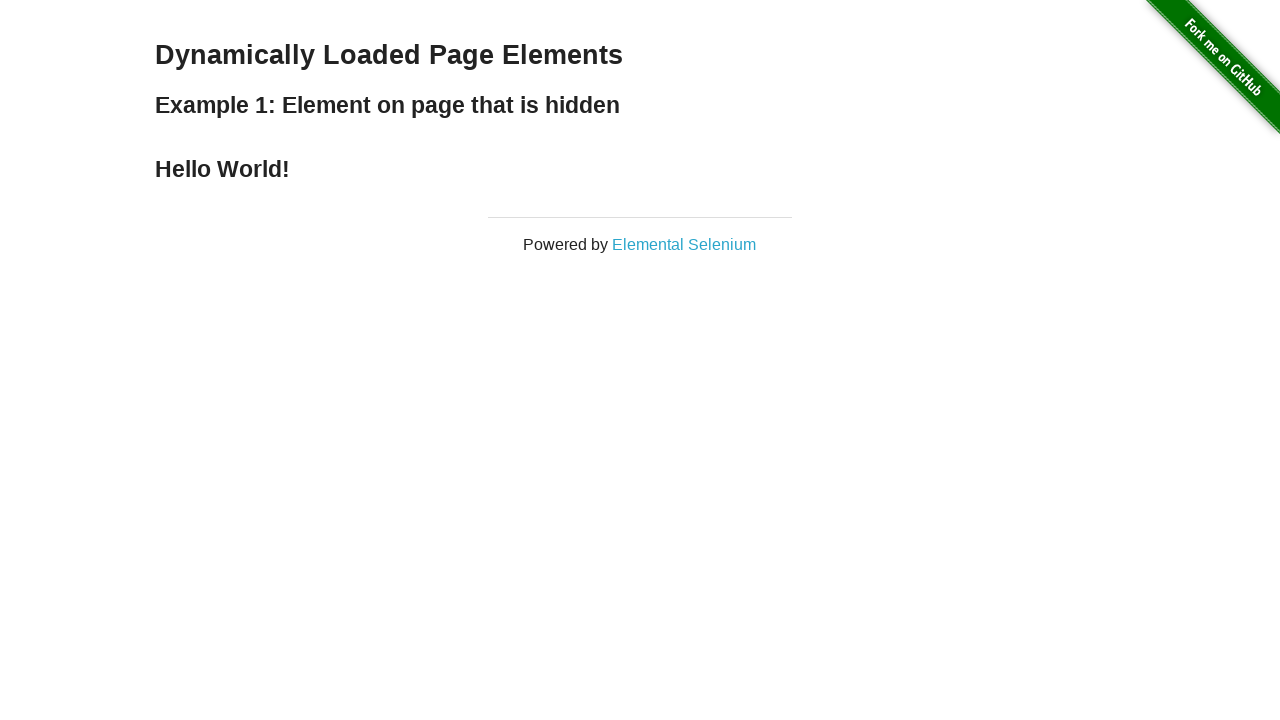